Automates creating an event on chouseisan.com (Japanese scheduling service) by filling in the event name, memo, time format, date candidates, and clicking the create button to generate a shareable URL.

Starting URL: https://chouseisan.com/

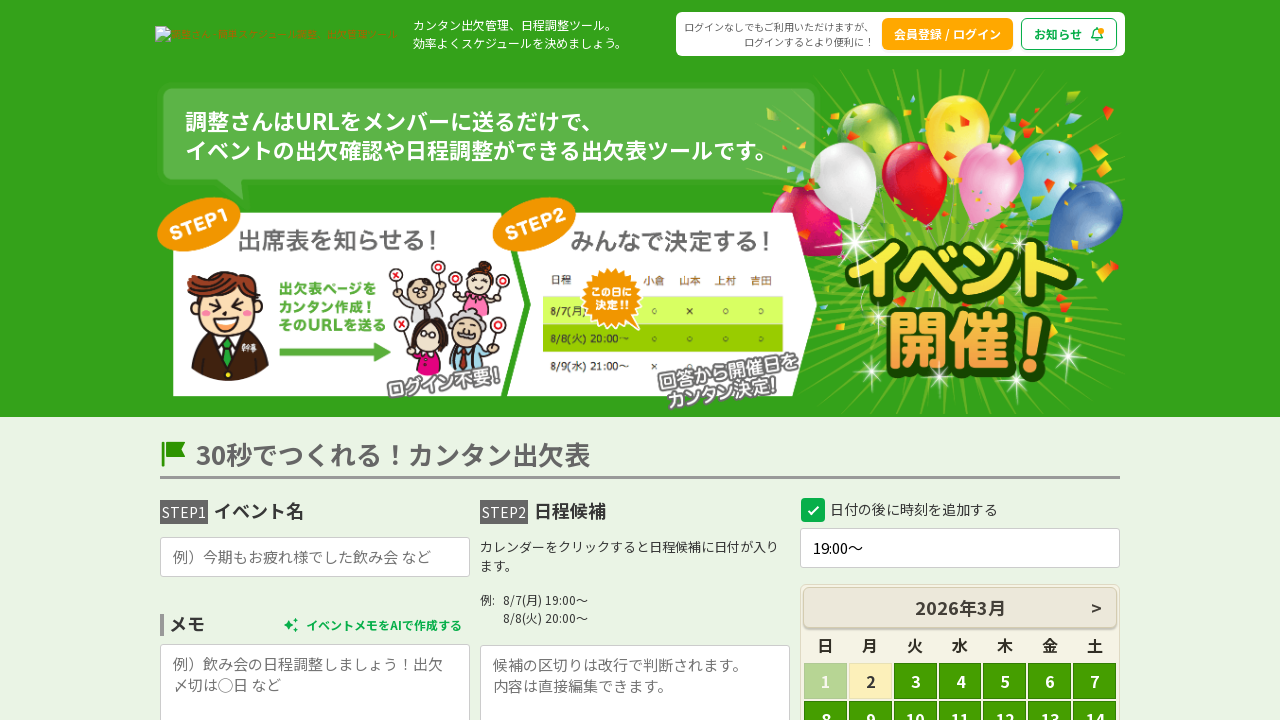

Filled event name with 'Team Meeting Planning' on internal:role=textbox[name="event_name"i]
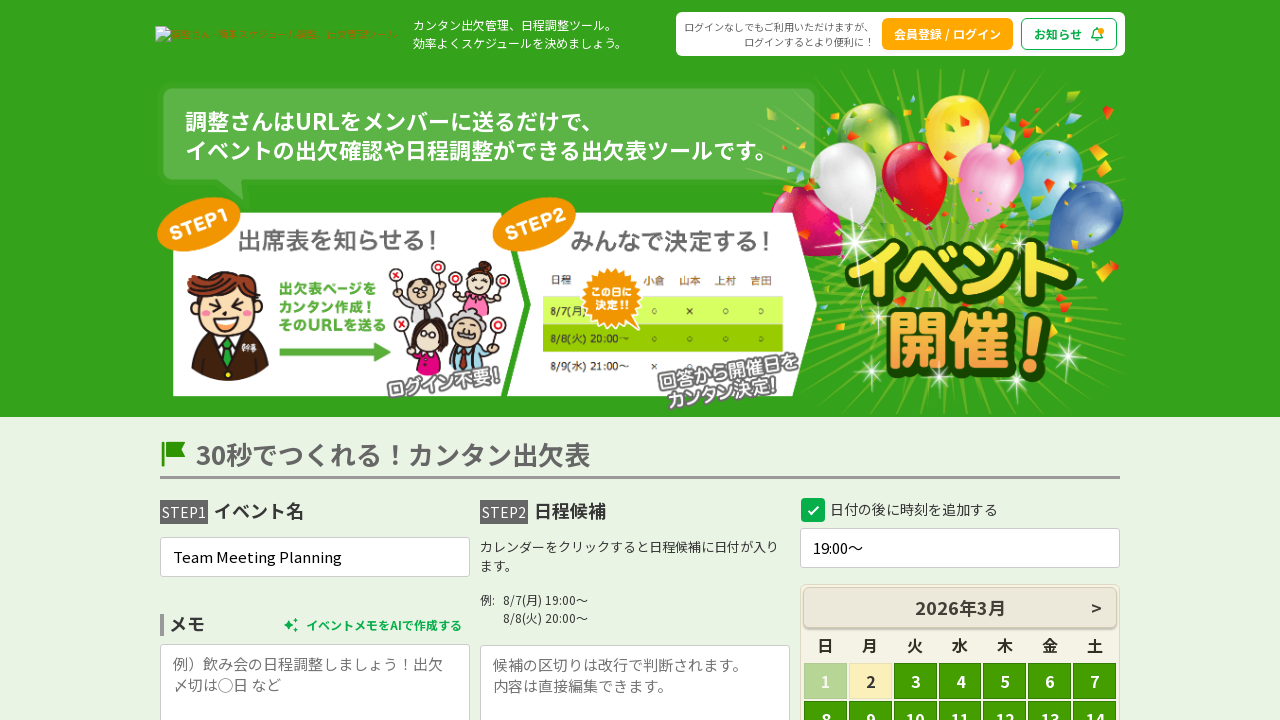

Filled memo field with event description on textarea[name="comment"]
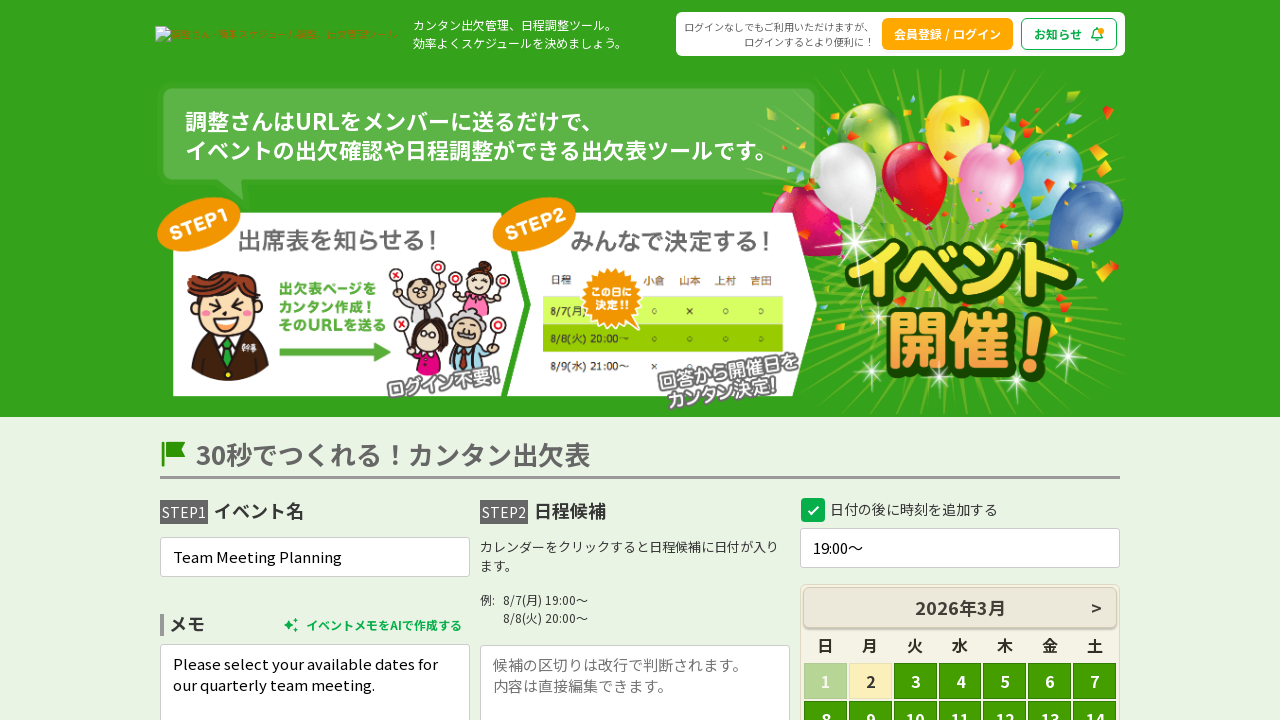

Set time format to '10:00-12:00' on internal:role=textbox[name="calendar_time_suffix"i]
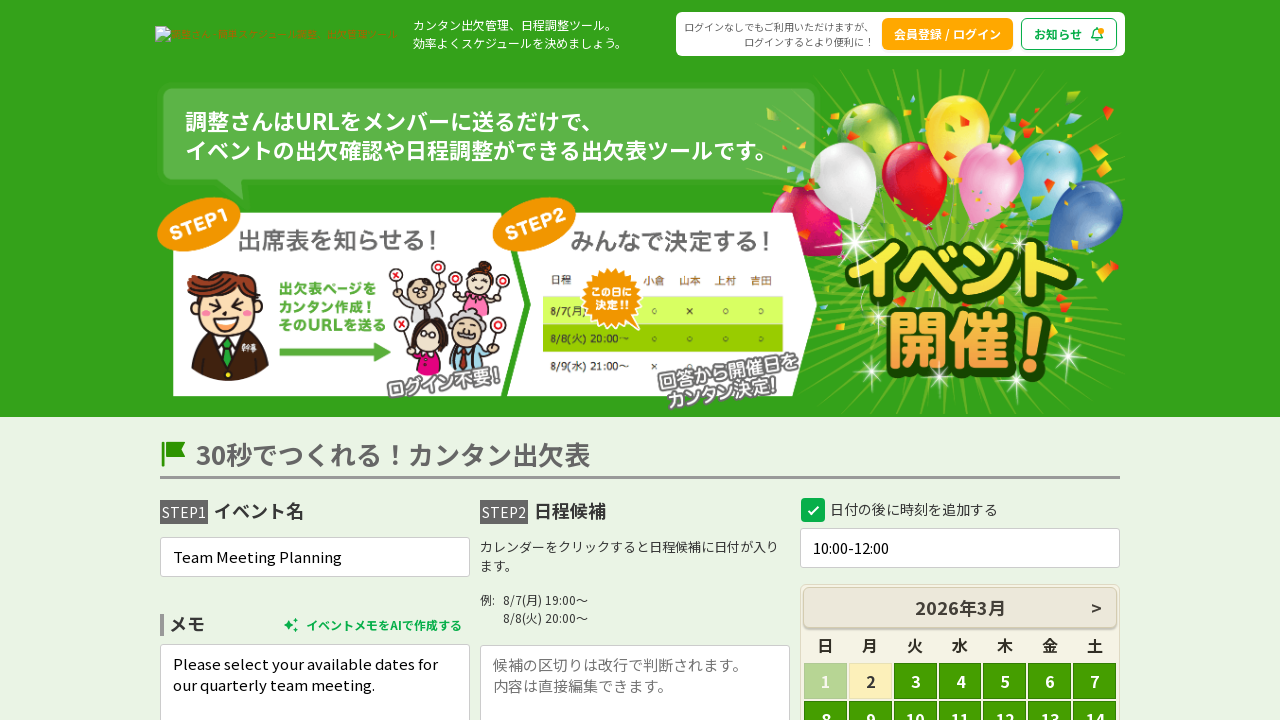

Added three candidate dates: 2024-03-15, 2024-03-16, 2024-03-17 on internal:role=textbox[name="event_kouho"i]
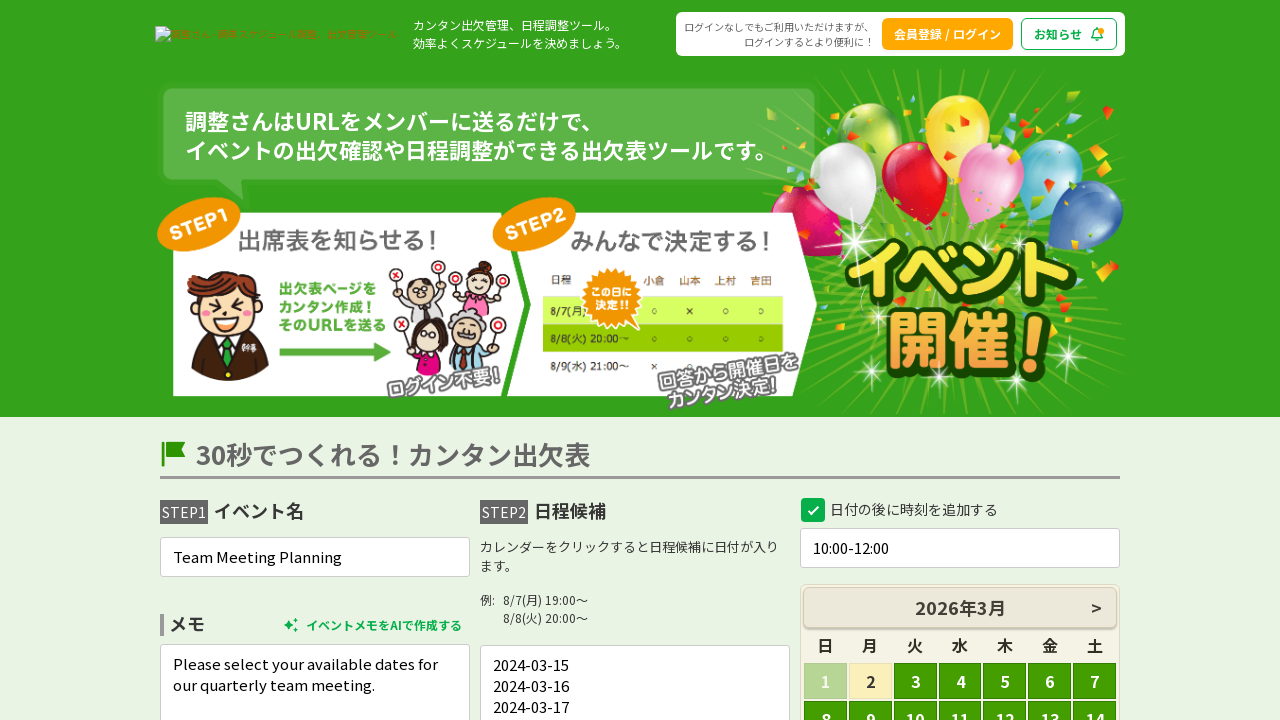

Clicked 'Create attendance table' button at (640, 361) on internal:role=button[name="出欠表をつくる"i]
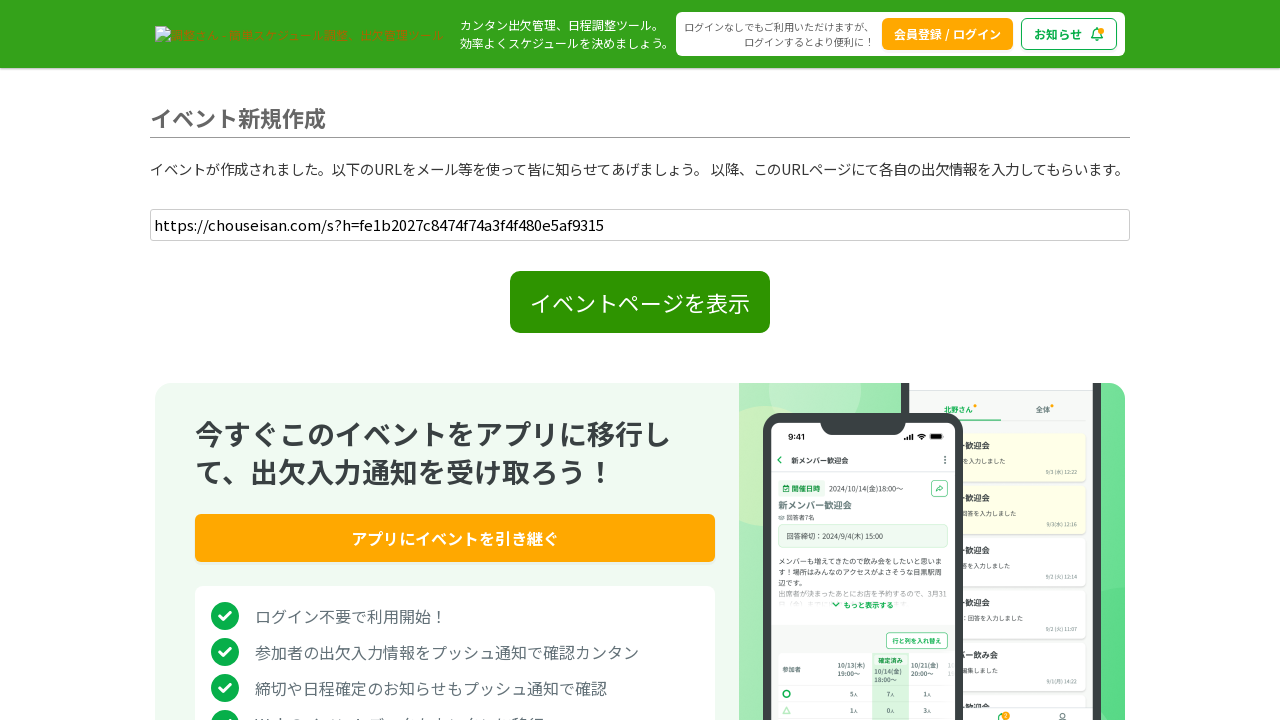

Waited for completion page to load
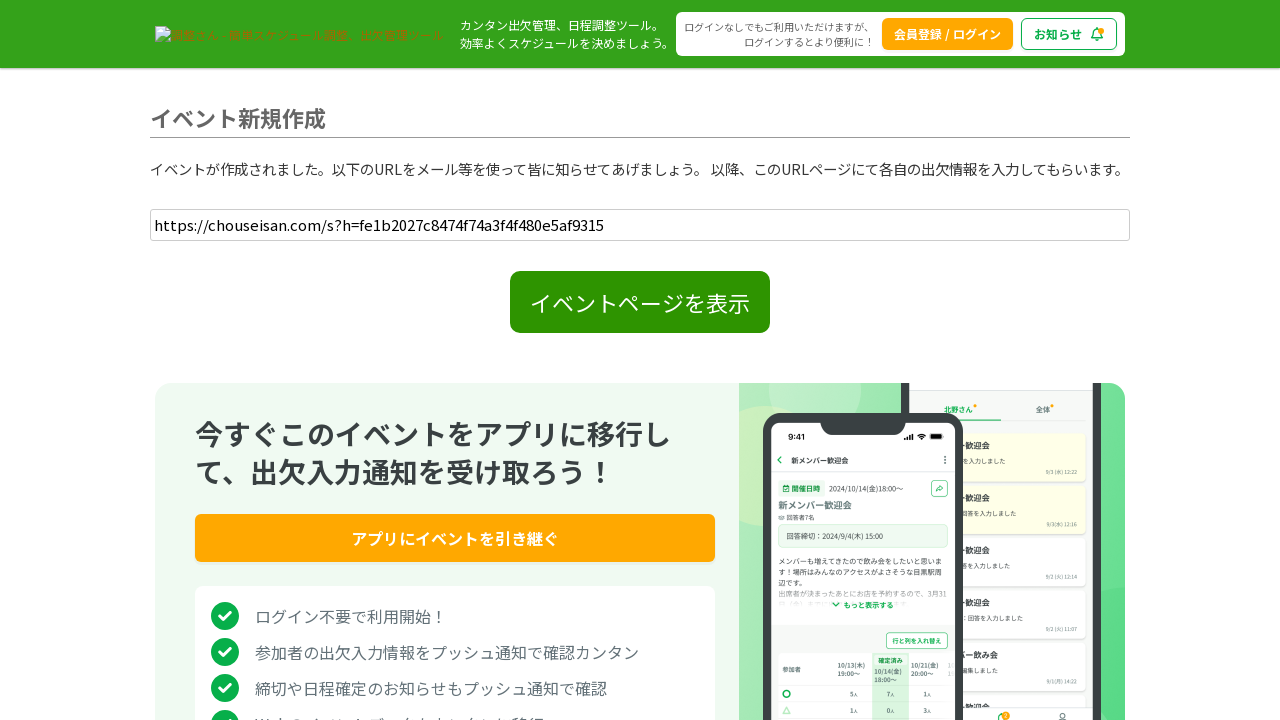

Waited for shareable URL input to become visible
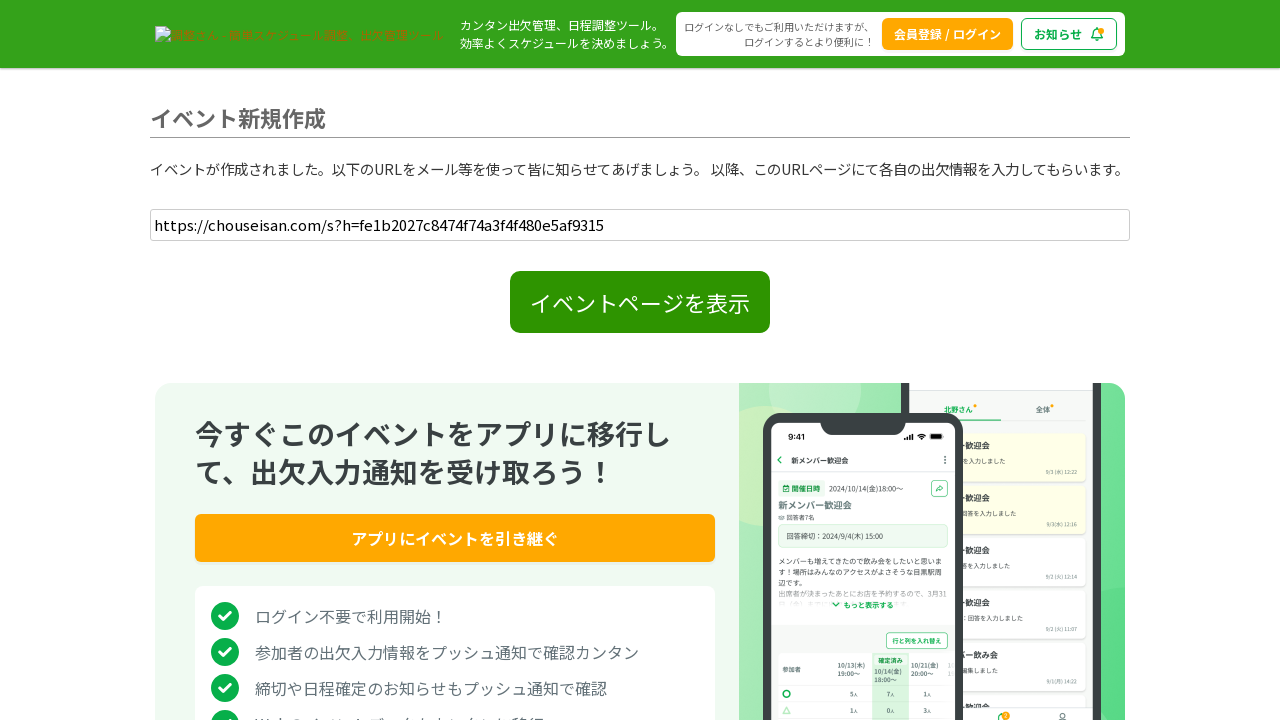

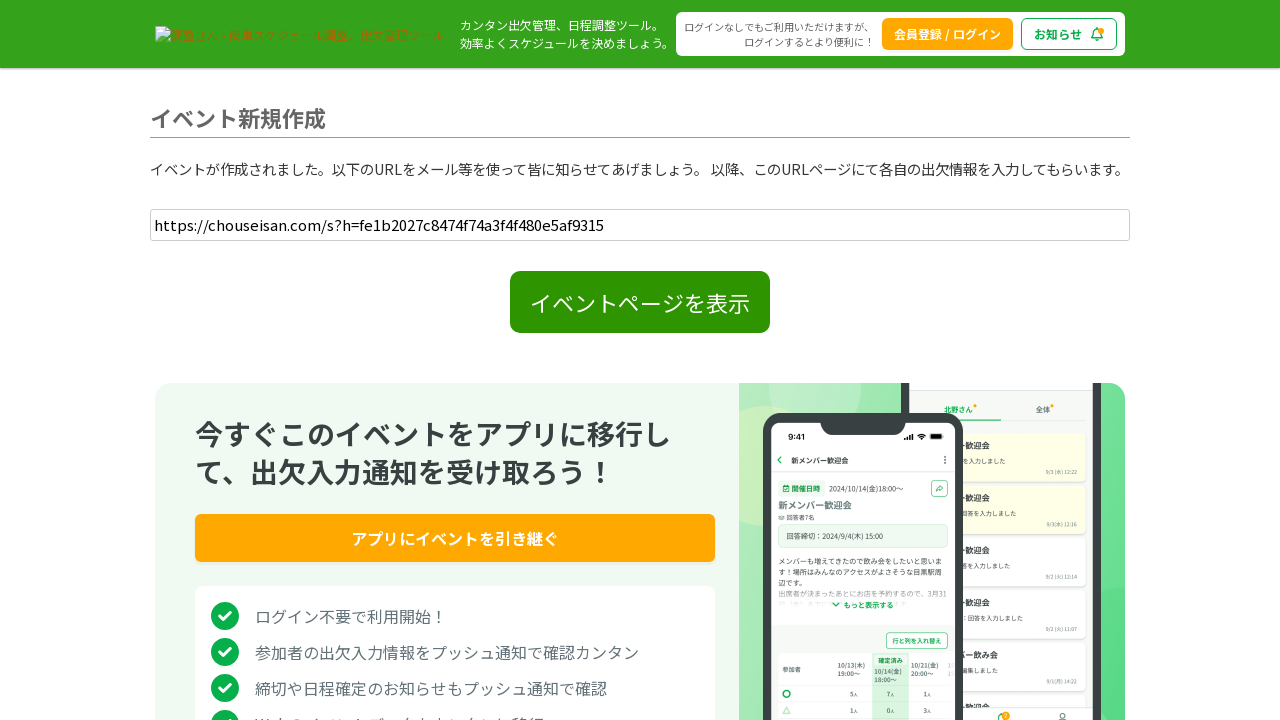